Tests click and drag selection of multiple elements in a grid by clicking and holding from one element to another

Starting URL: https://jqueryui.com/resources/demos/selectable/display-grid.html

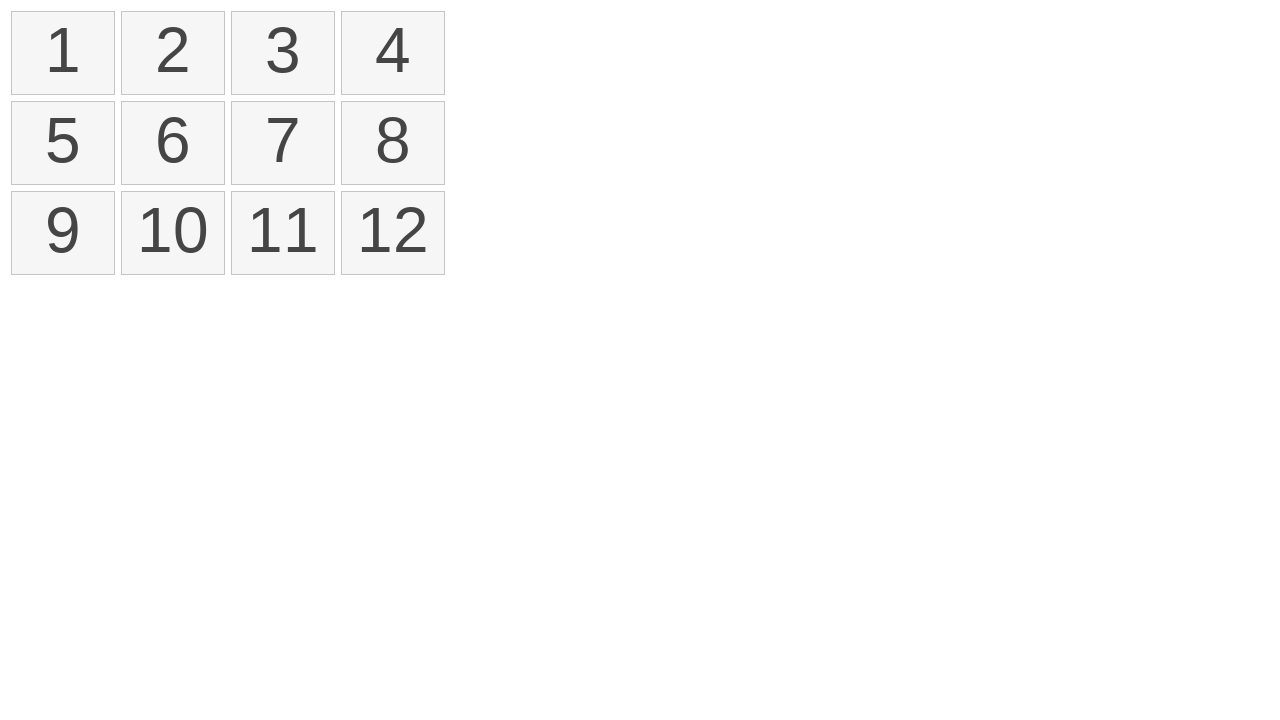

Located first item in selectable grid
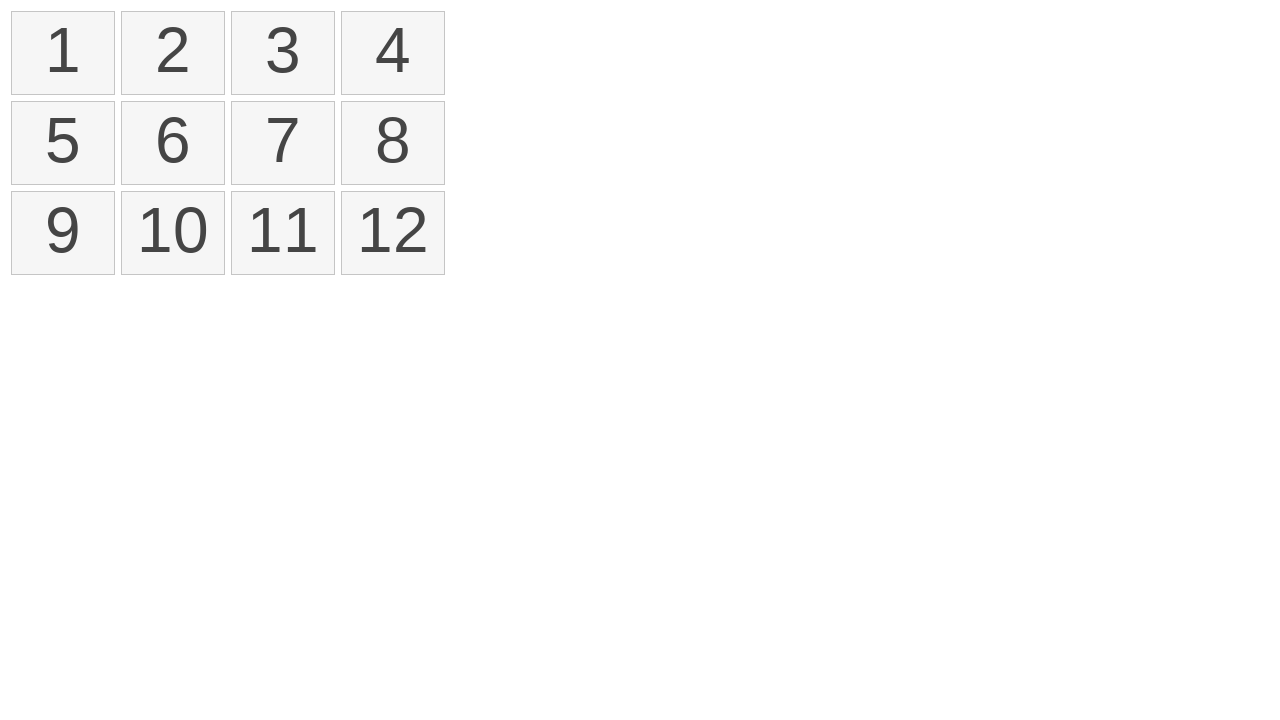

Located fourth item in selectable grid
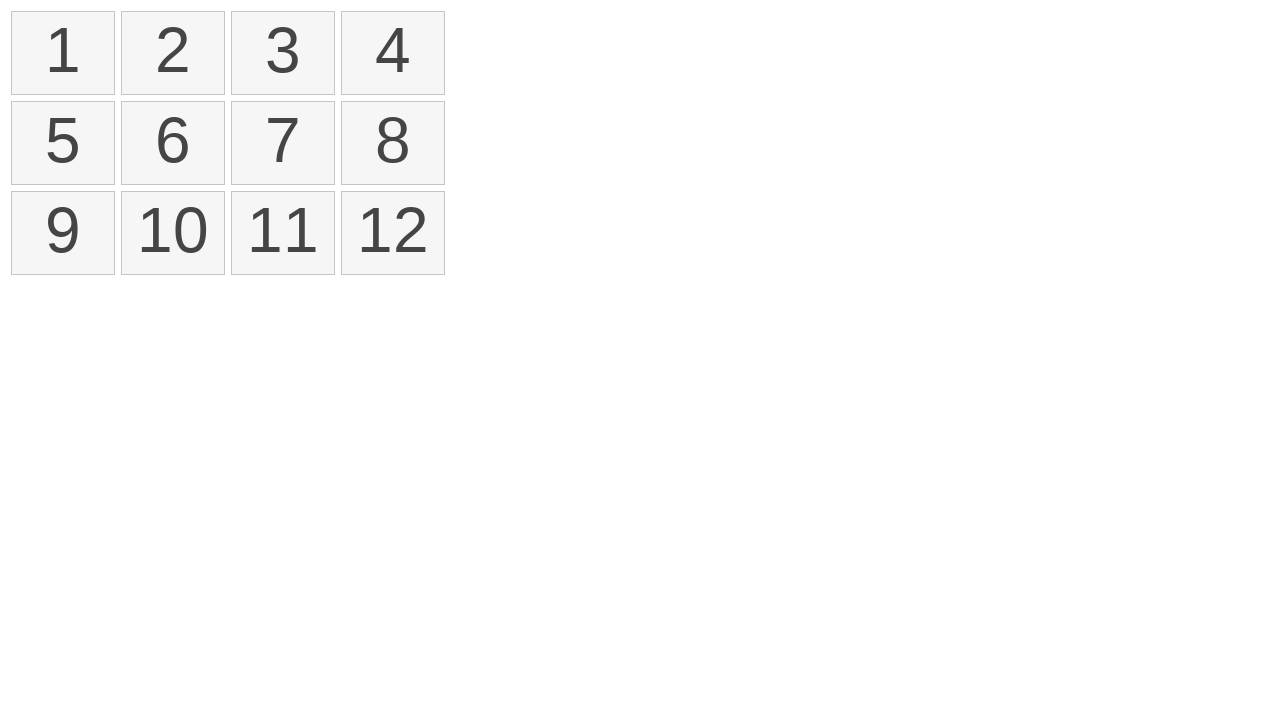

Performed click and drag selection from first item to fourth item at (393, 53)
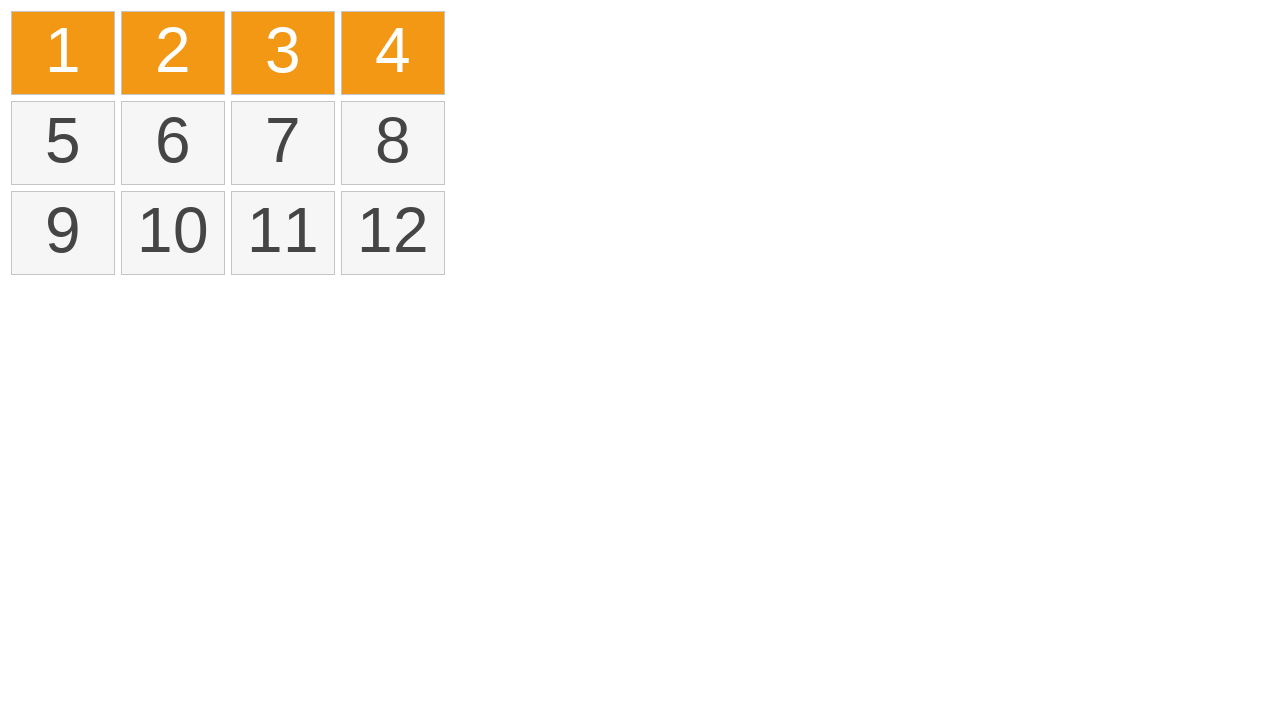

Verified that selected items are visible with ui-selected class
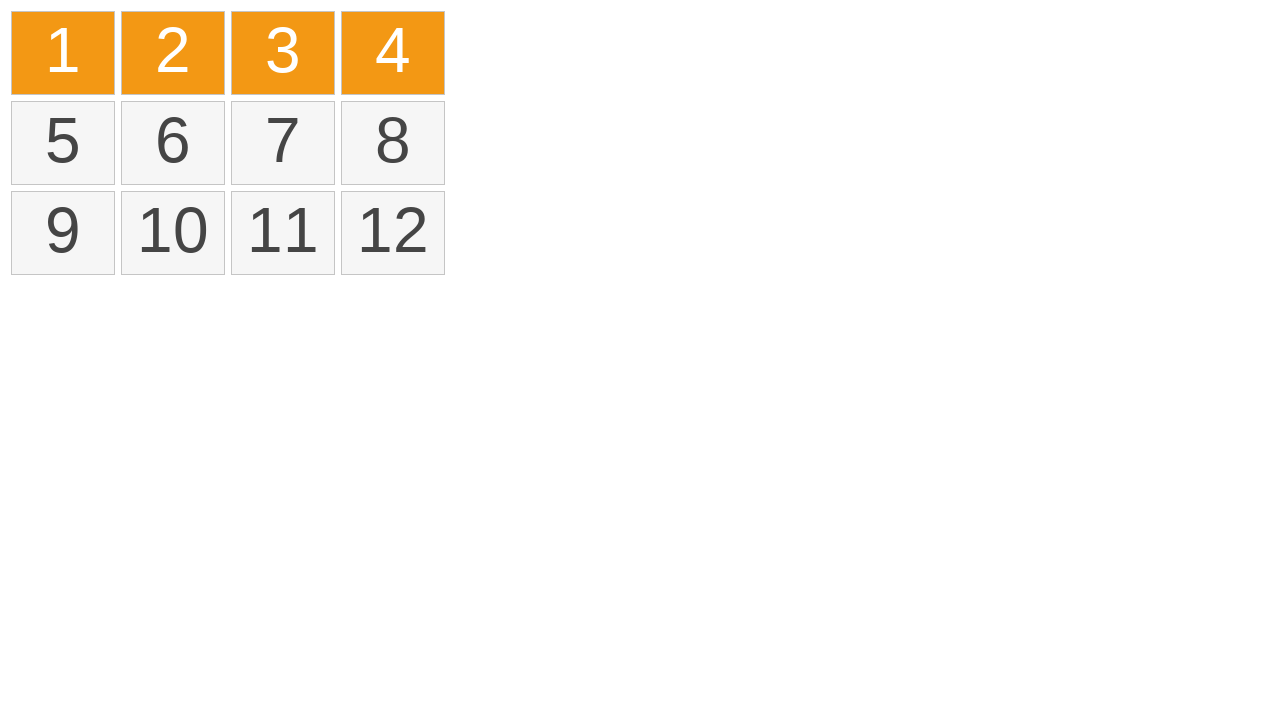

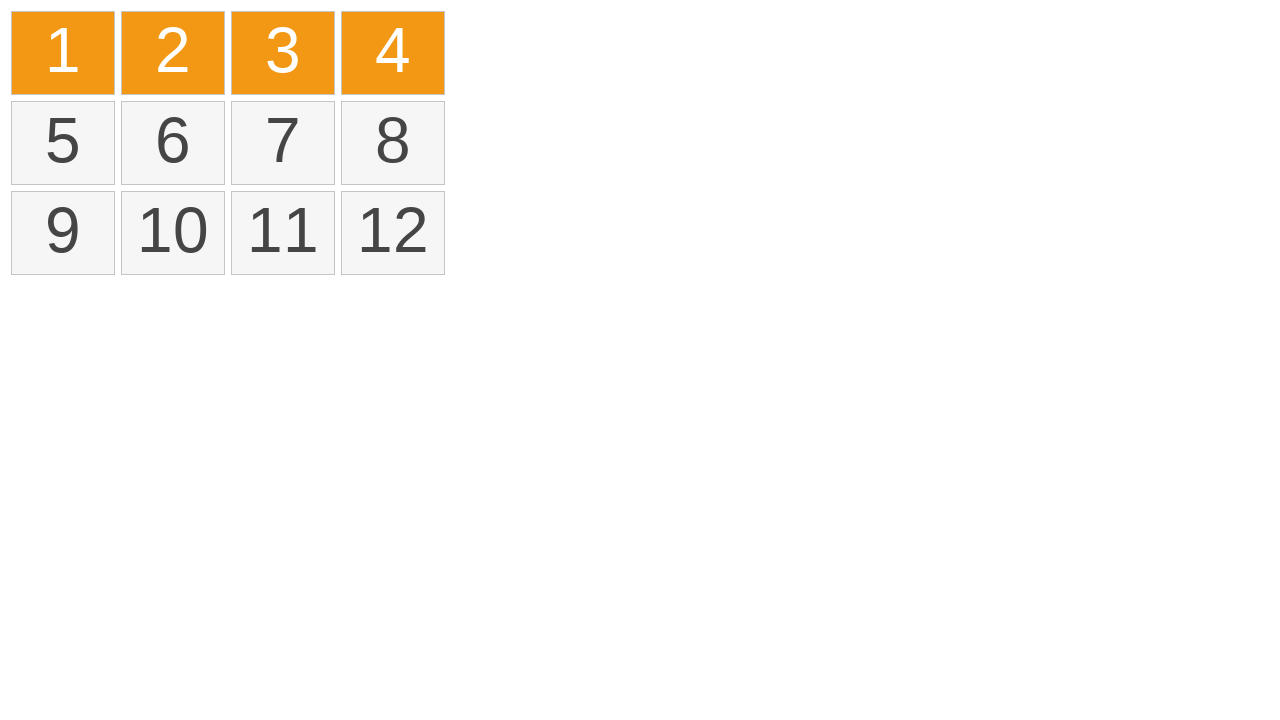